Tests dropdown selection functionality on the OrangeHRM demo booking page by selecting a country from the dropdown menu using index selection

Starting URL: https://www.orangehrm.com/en/book-a-free-demo

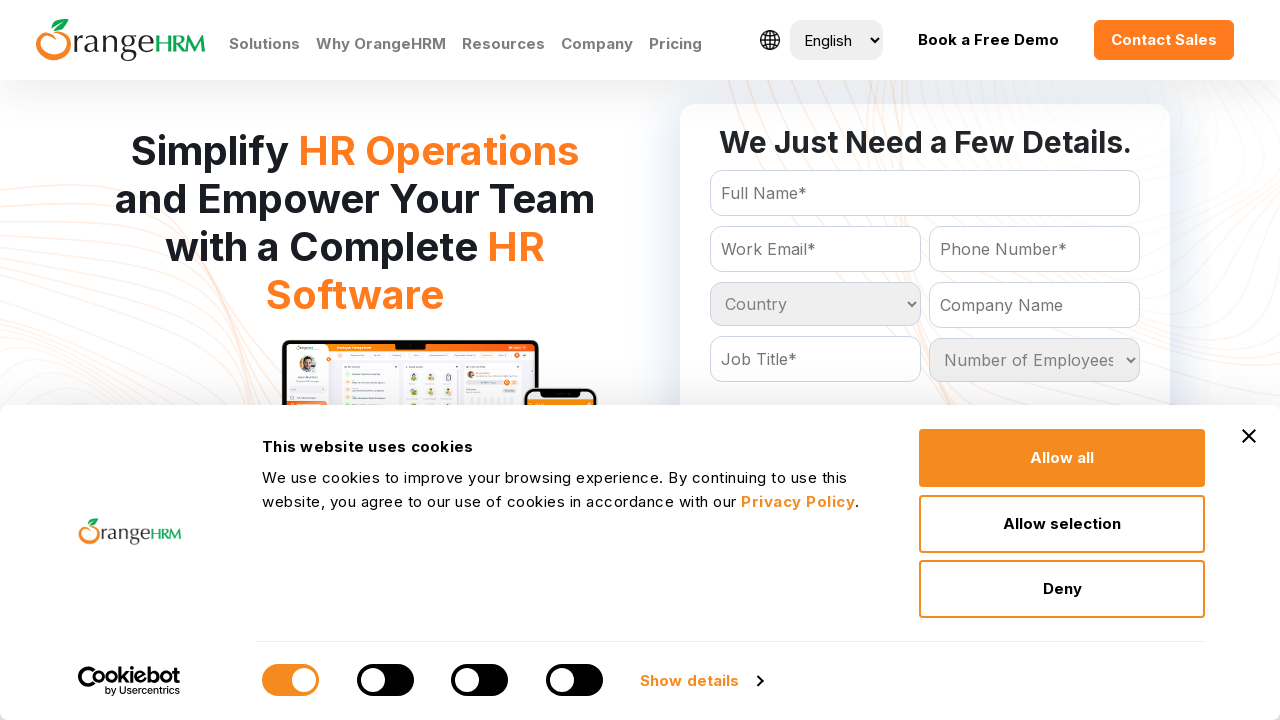

Waited for country dropdown to be available
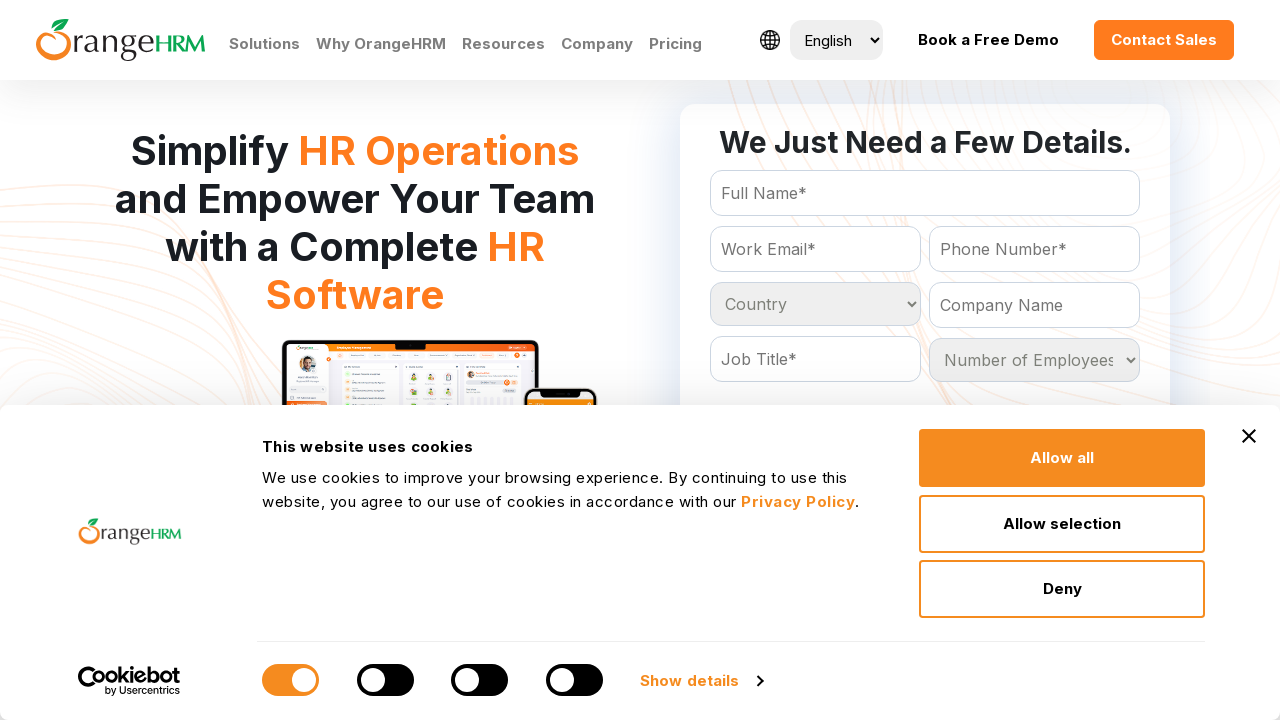

Selected 6th option (index 5) from country dropdown on #Form_getForm_Country
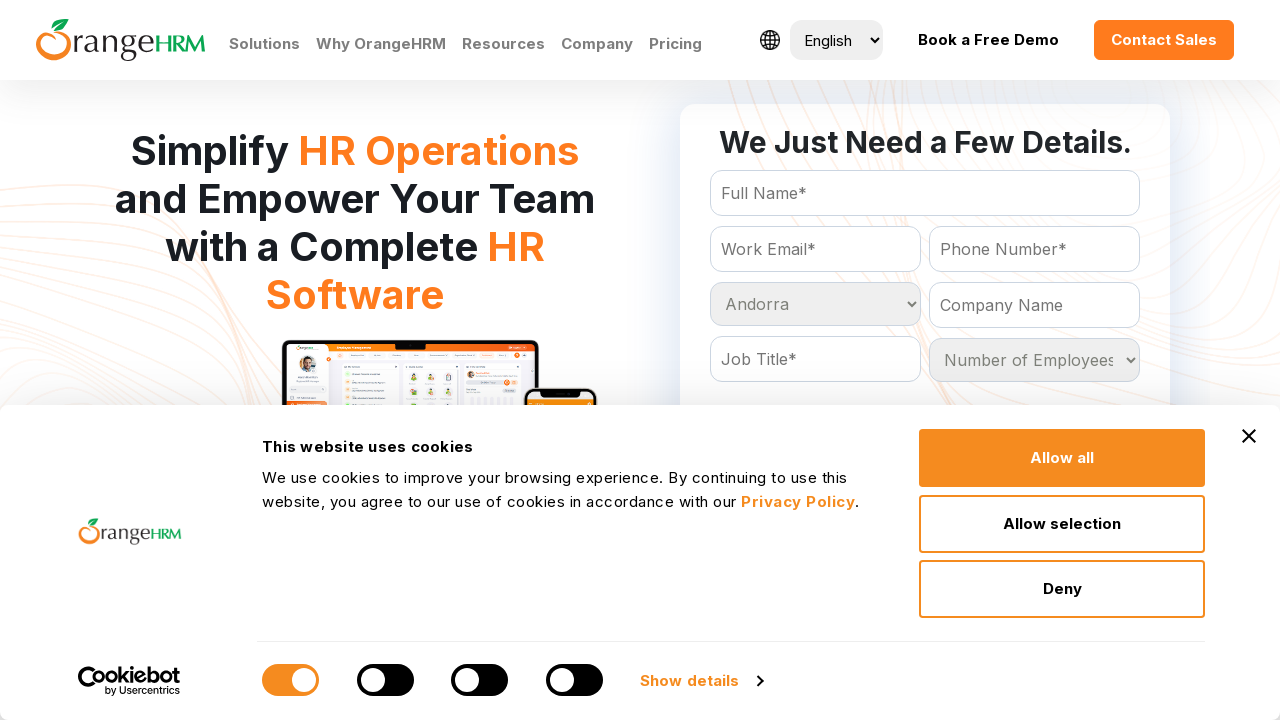

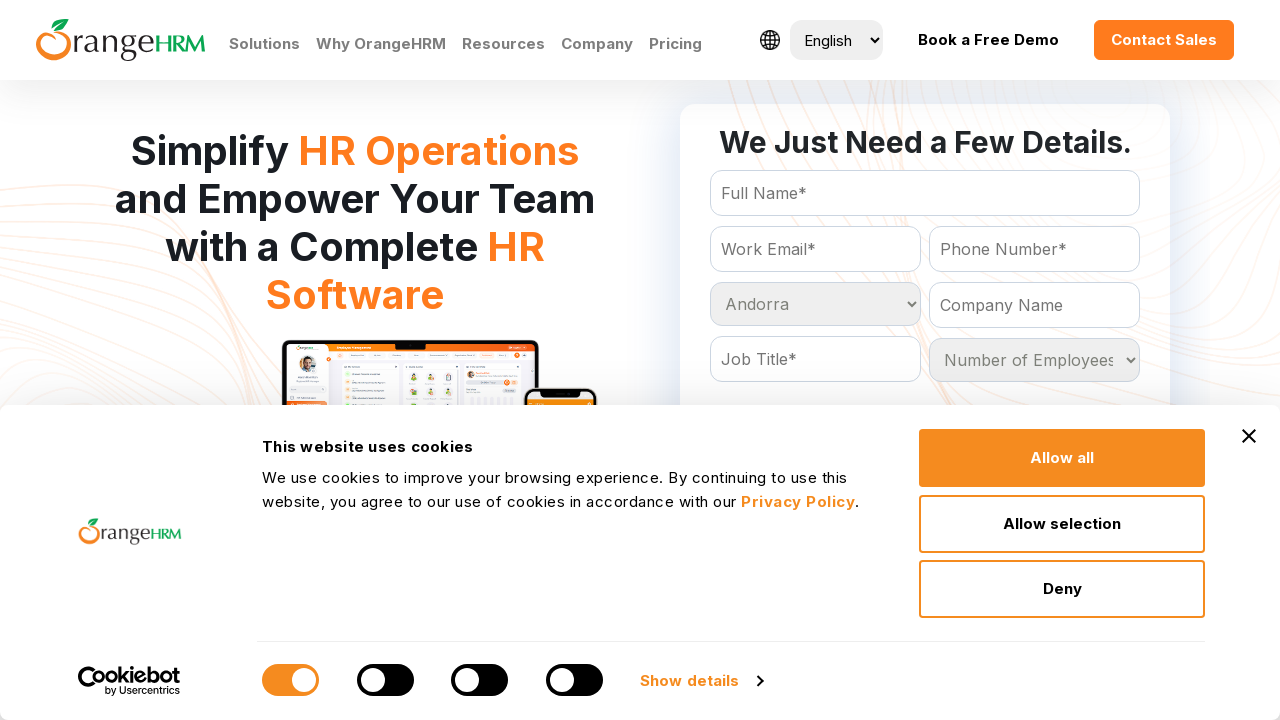